Tests table sorting functionality by clicking on the Last Name column header and verifying that the data is sorted correctly

Starting URL: https://the-internet.herokuapp.com/tables

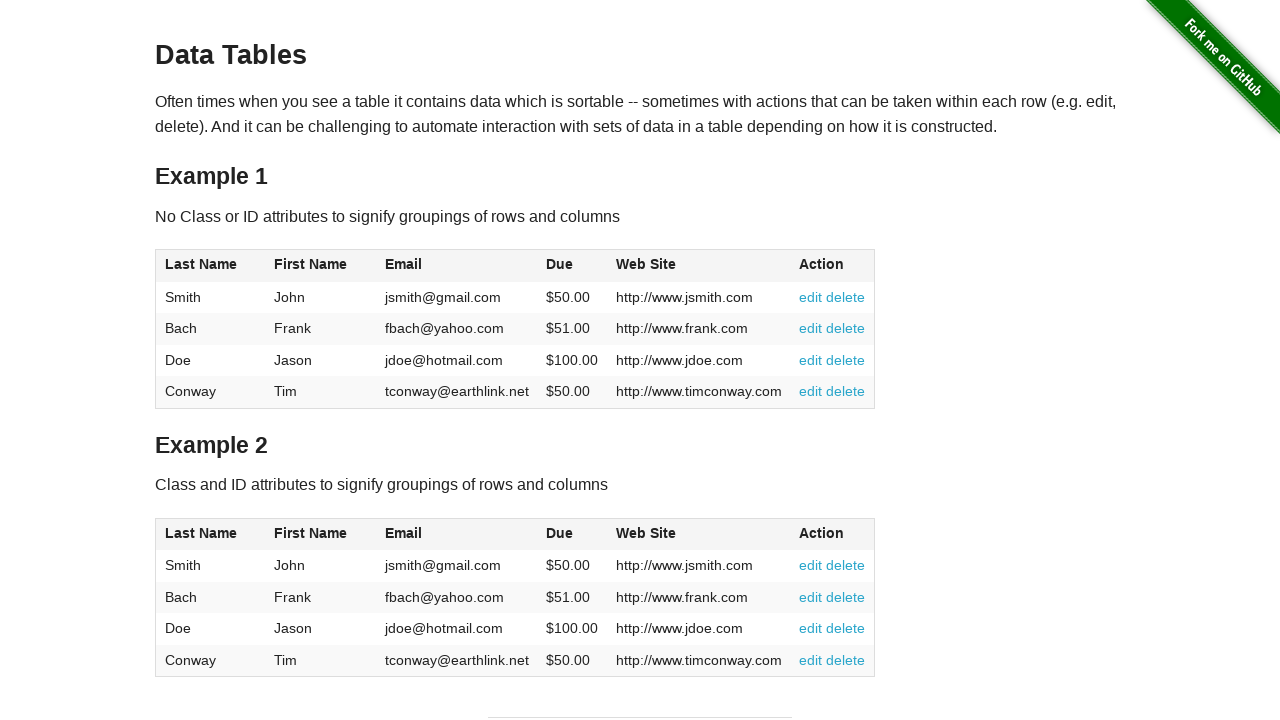

Clicked Last Name column header to trigger table sorting at (201, 264) on text='Last Name'
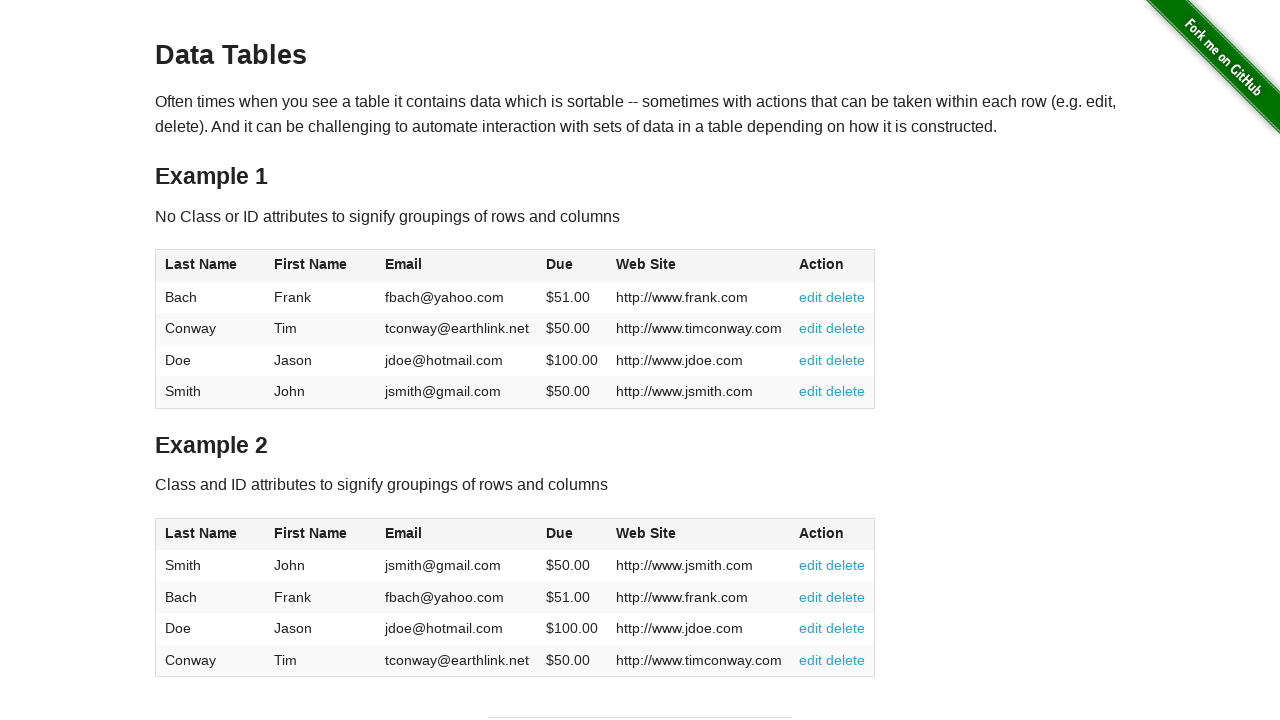

Waited 500ms for sorting to complete
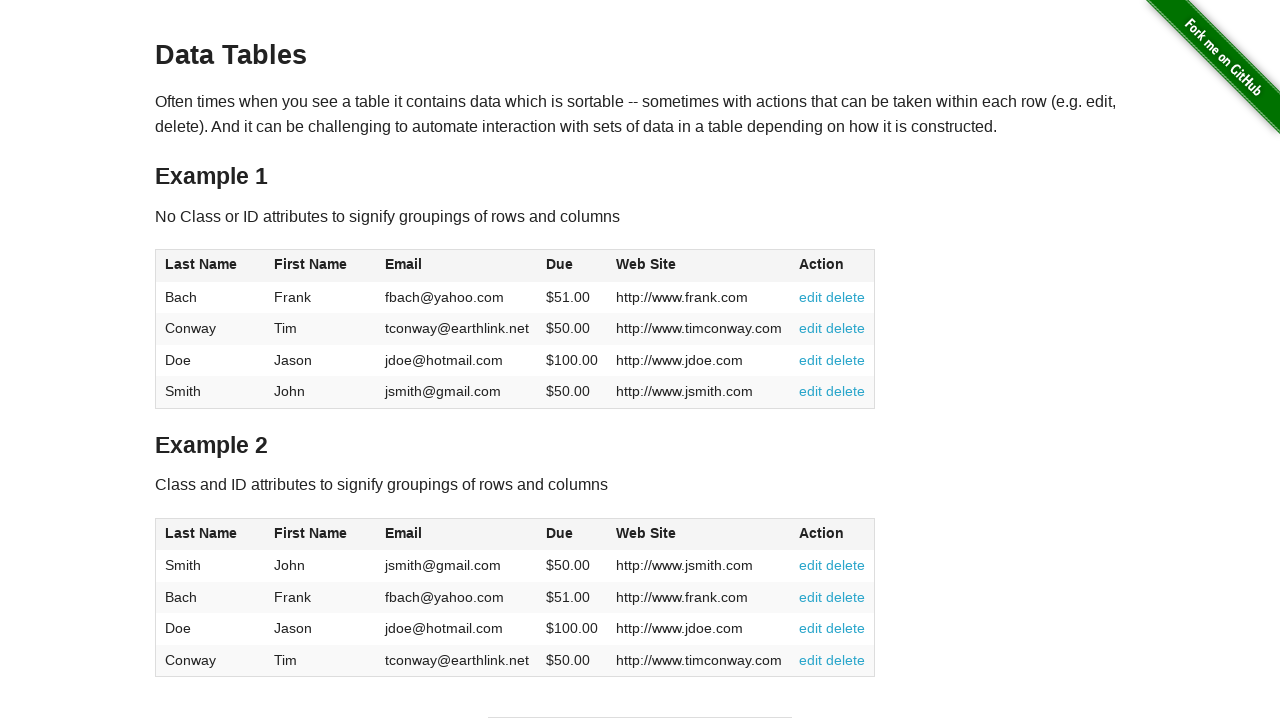

Verified sorted table data is present in the DOM
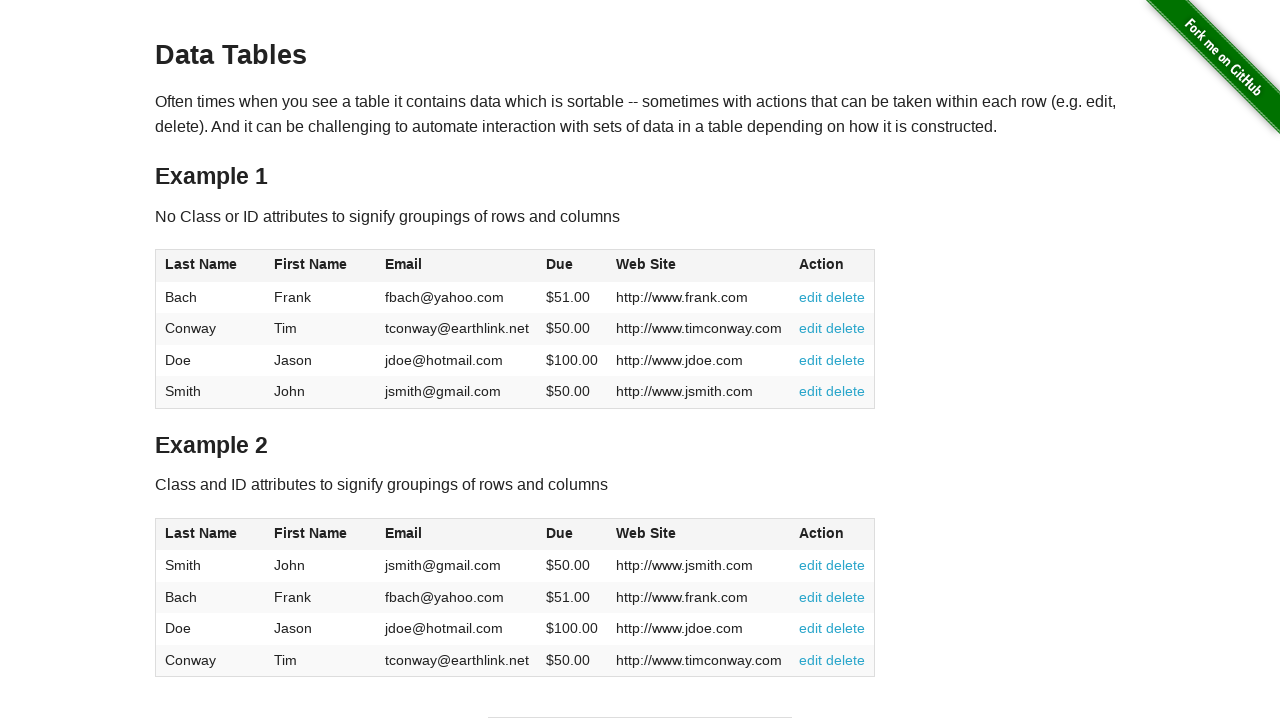

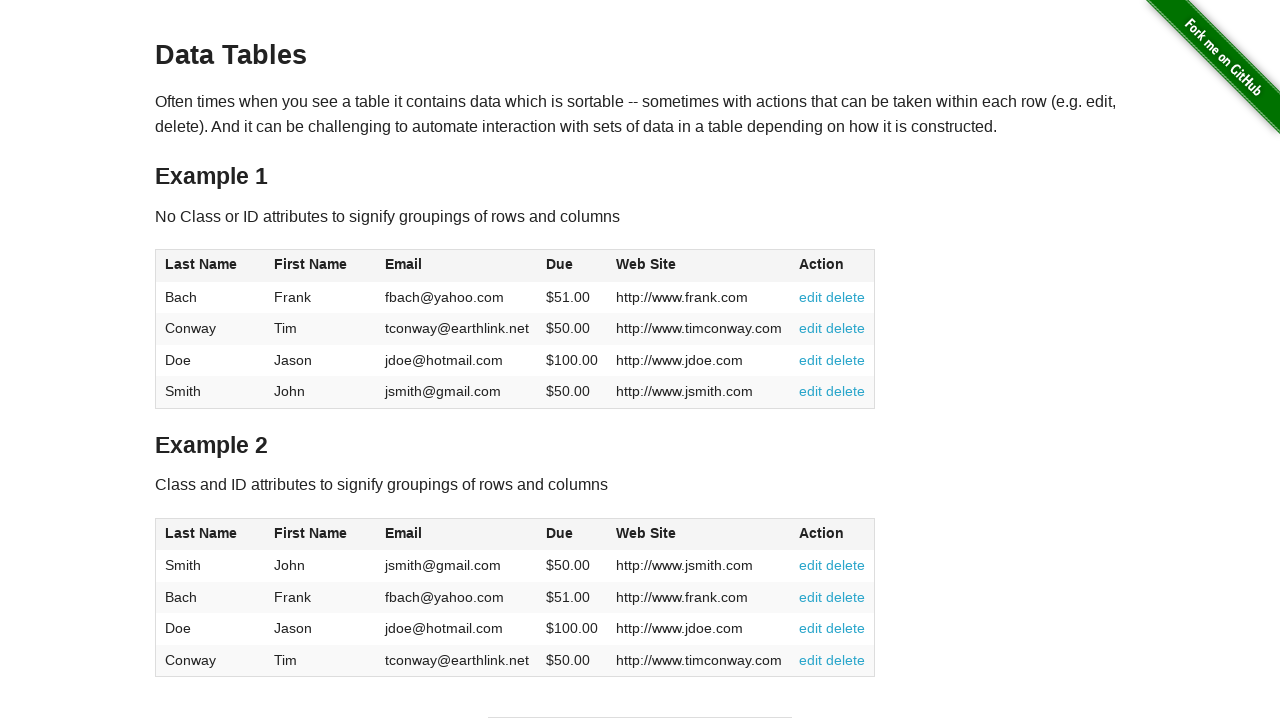